Tests iframe navigation by switching between nested iframes and filling a text input field

Starting URL: https://demo.automationtesting.in/Frames.html

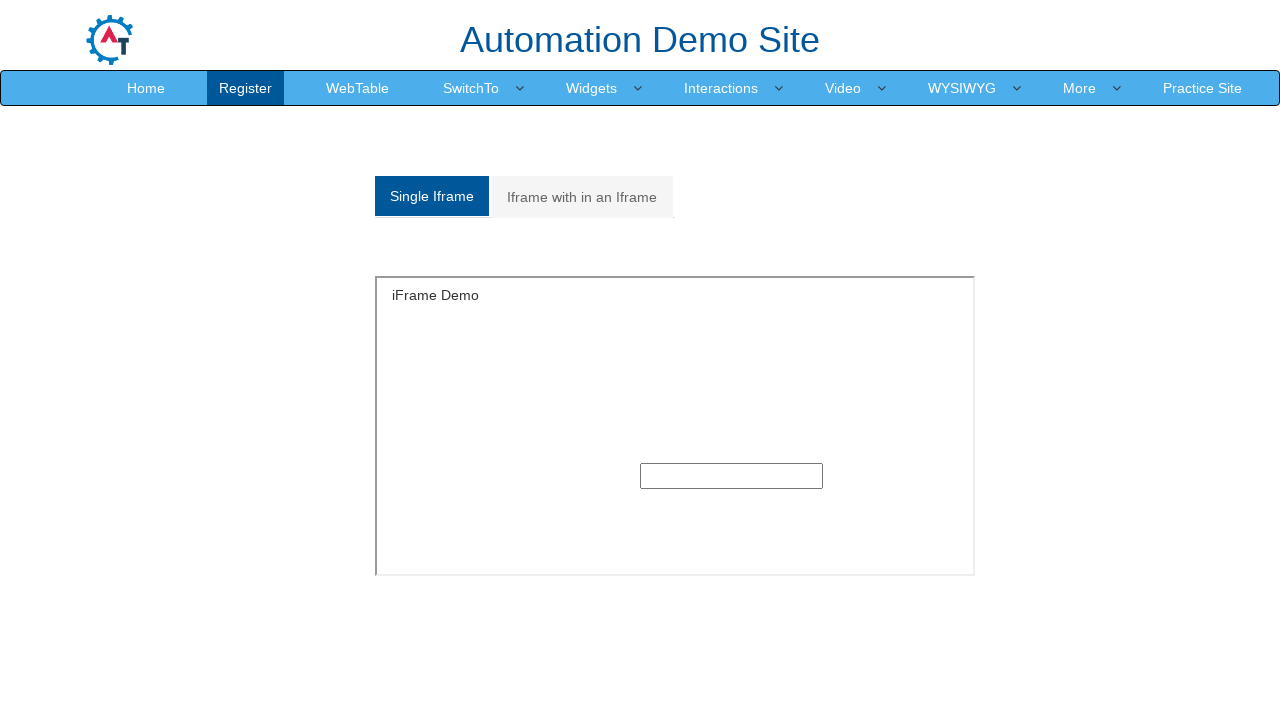

Clicked on 'Iframe with in an Iframe' link at (582, 197) on a:text('Iframe with in an Iframe')
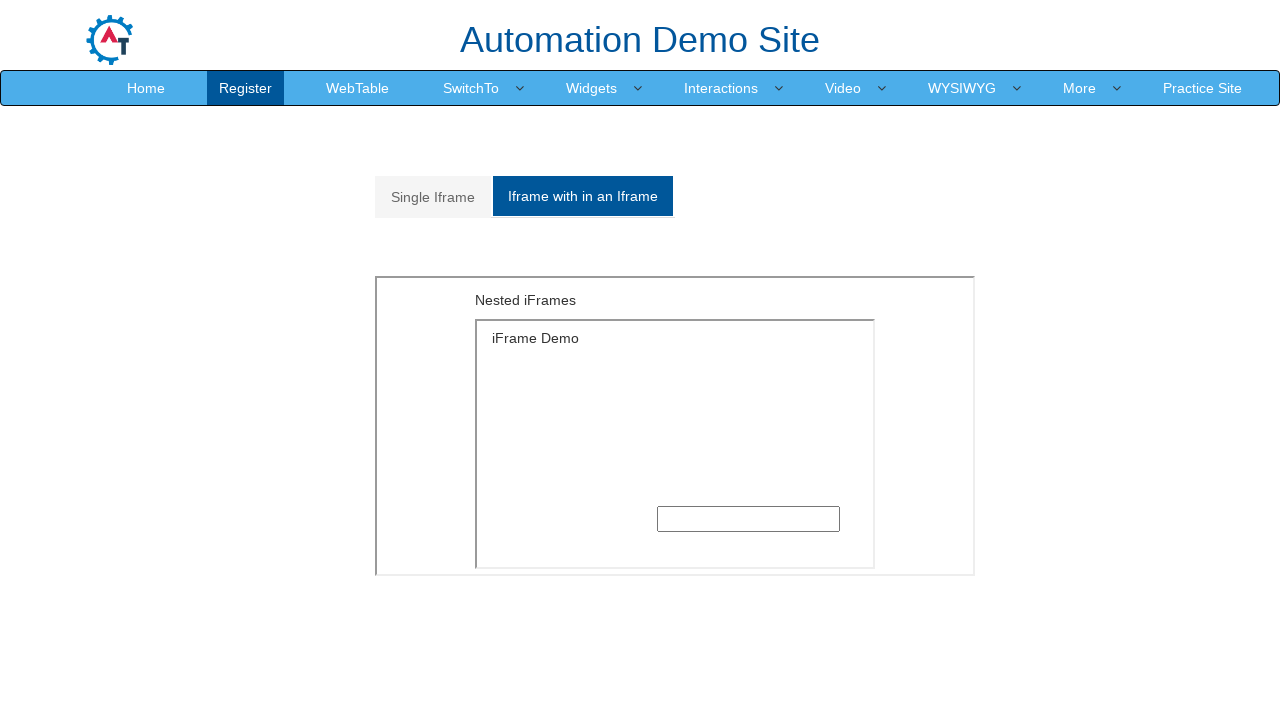

Located outer iframe with src='MultipleFrames.html'
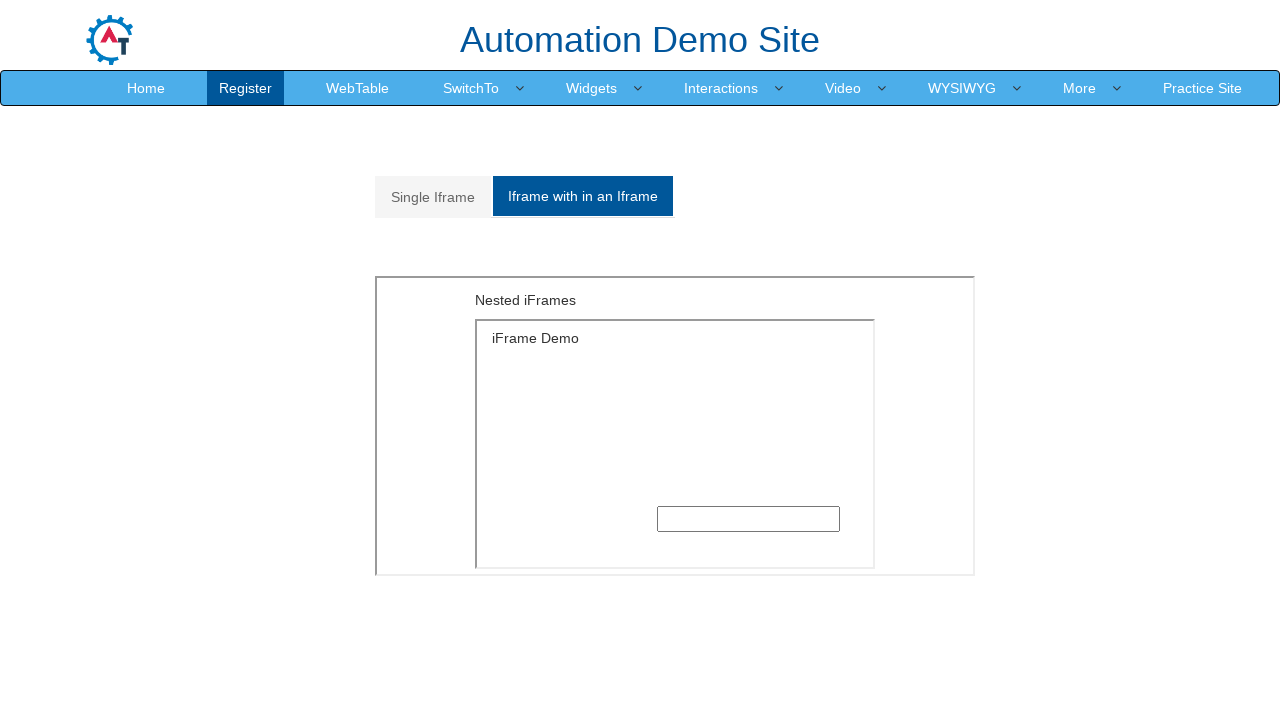

Located inner iframe with src='SingleFrame.html' within outer iframe
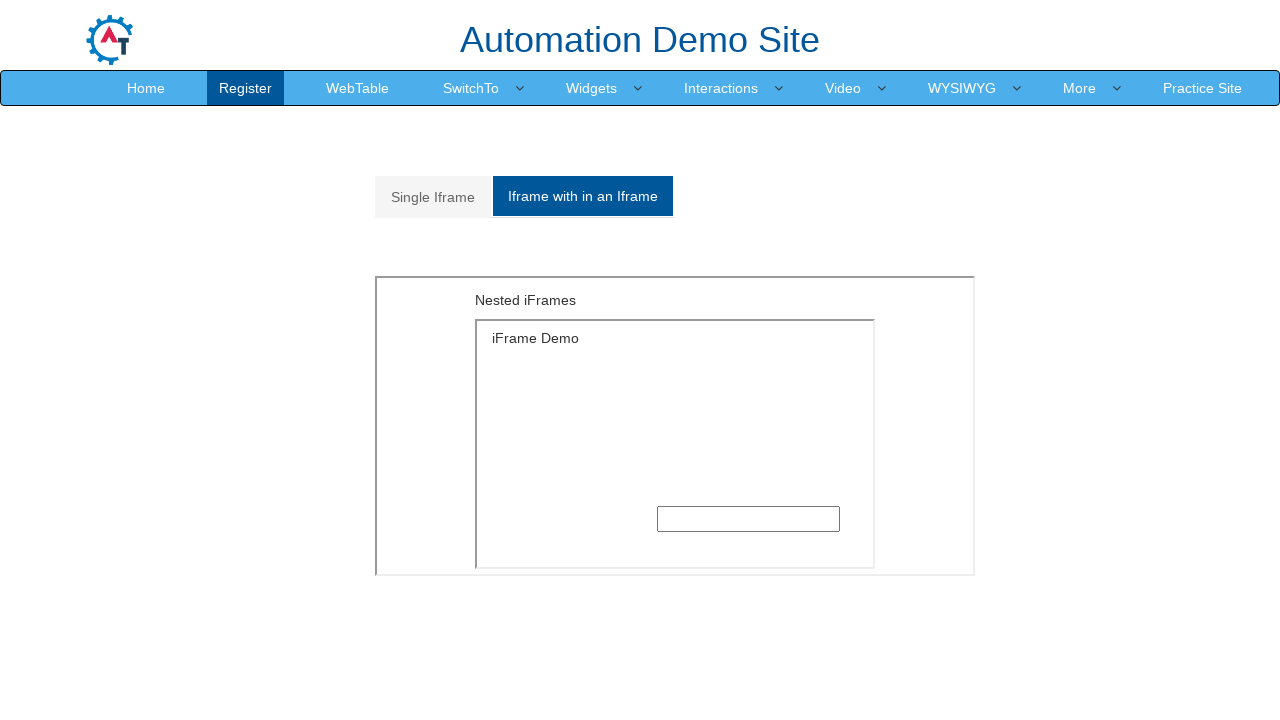

Filled text input field in nested iframe with 'Thiyagarajan' on iframe[src='MultipleFrames.html'] >> internal:control=enter-frame >> iframe[src=
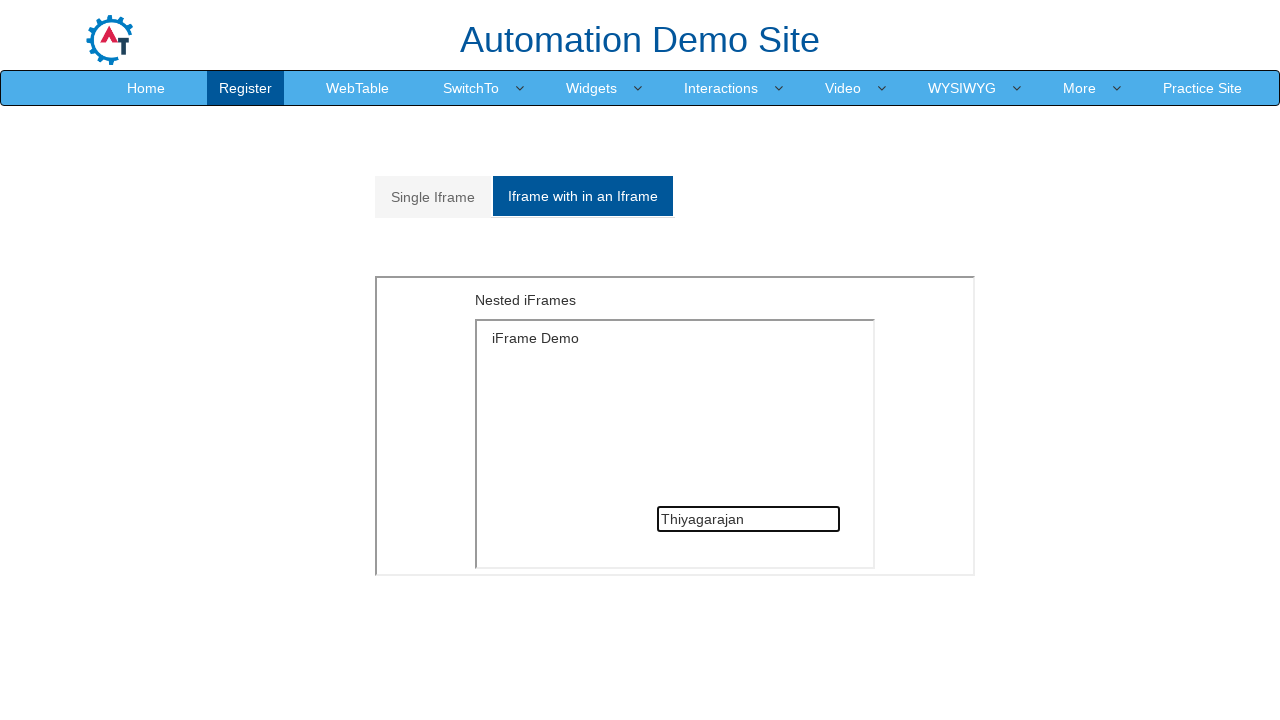

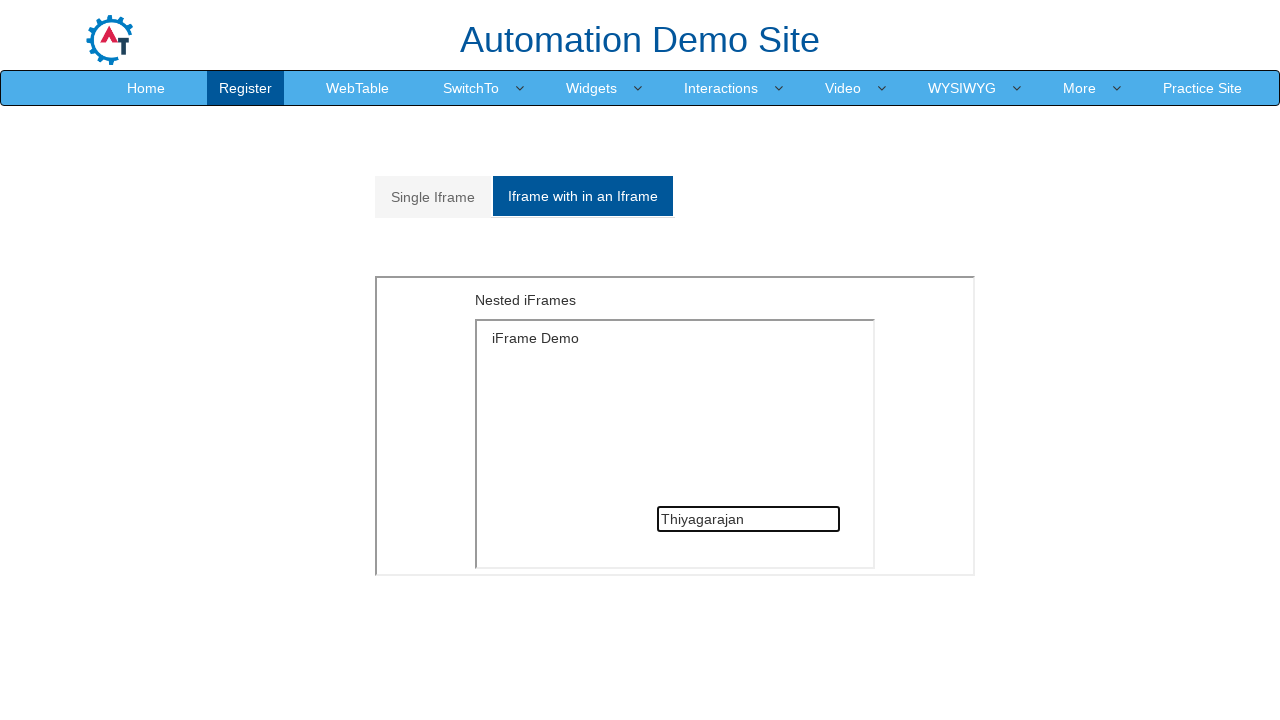